Tests JavaScript alert handling by entering a name in an input field, triggering an alert, verifying the alert text contains the name, and accepting the alert.

Starting URL: https://rahulshettyacademy.com/AutomationPractice/

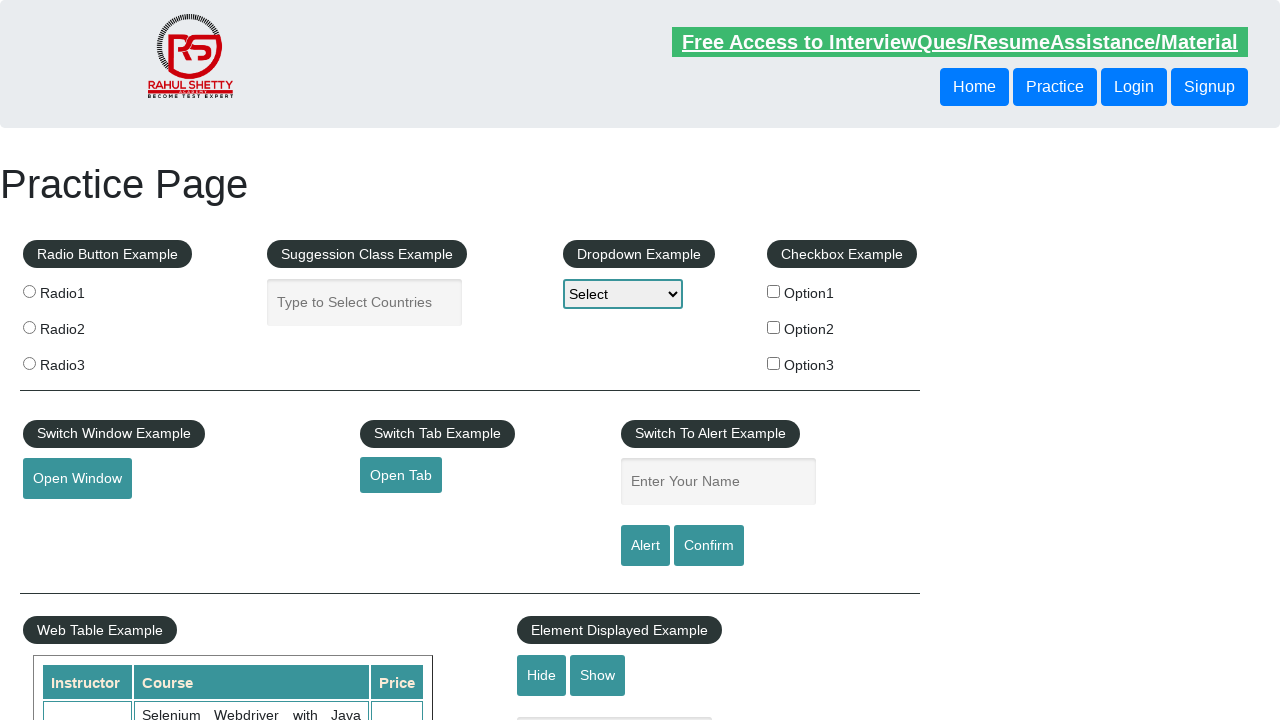

Entered 'Dhinesh' in the name input field on input#name
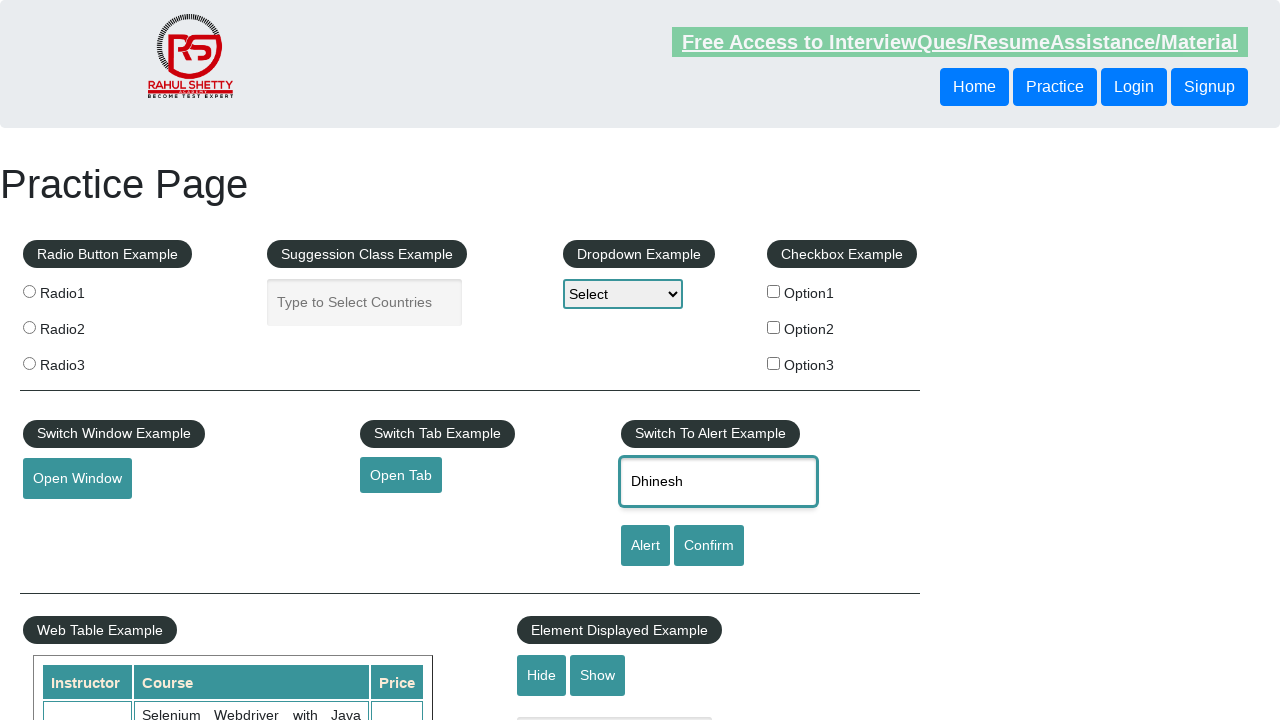

Clicked the alert button to trigger JavaScript alert at (645, 546) on input#alertbtn
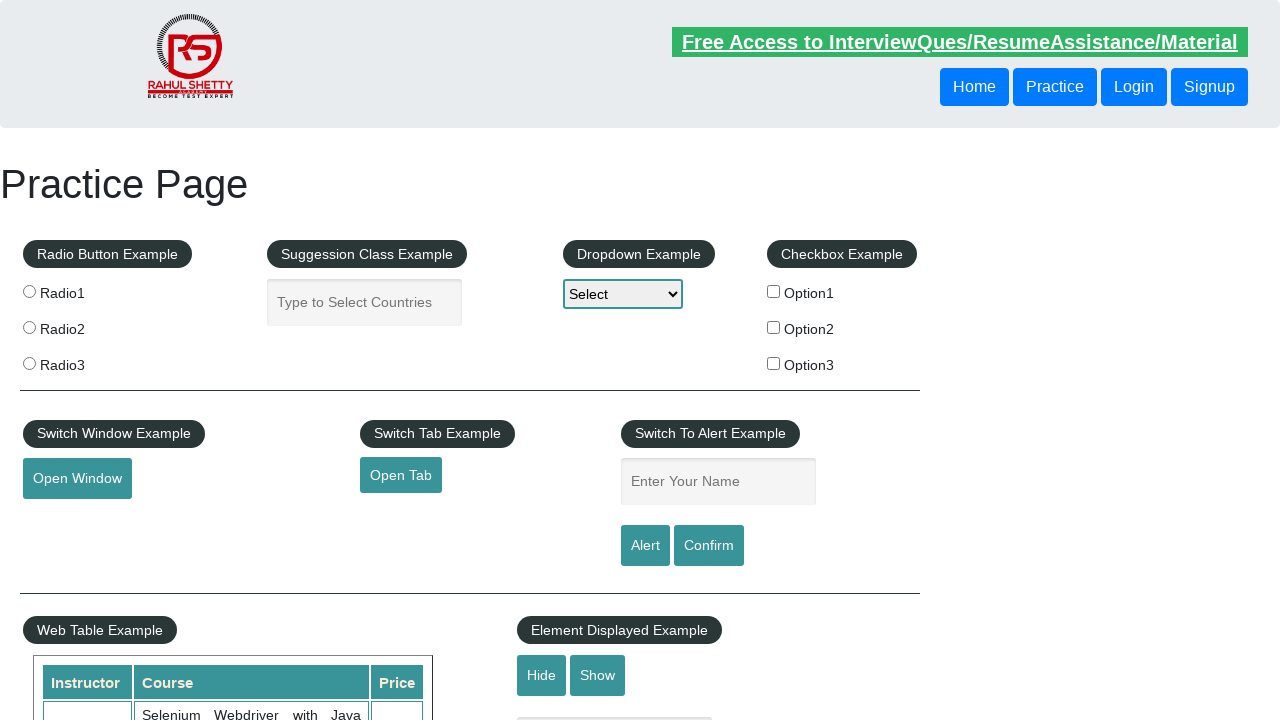

Set up dialog handler to accept alert
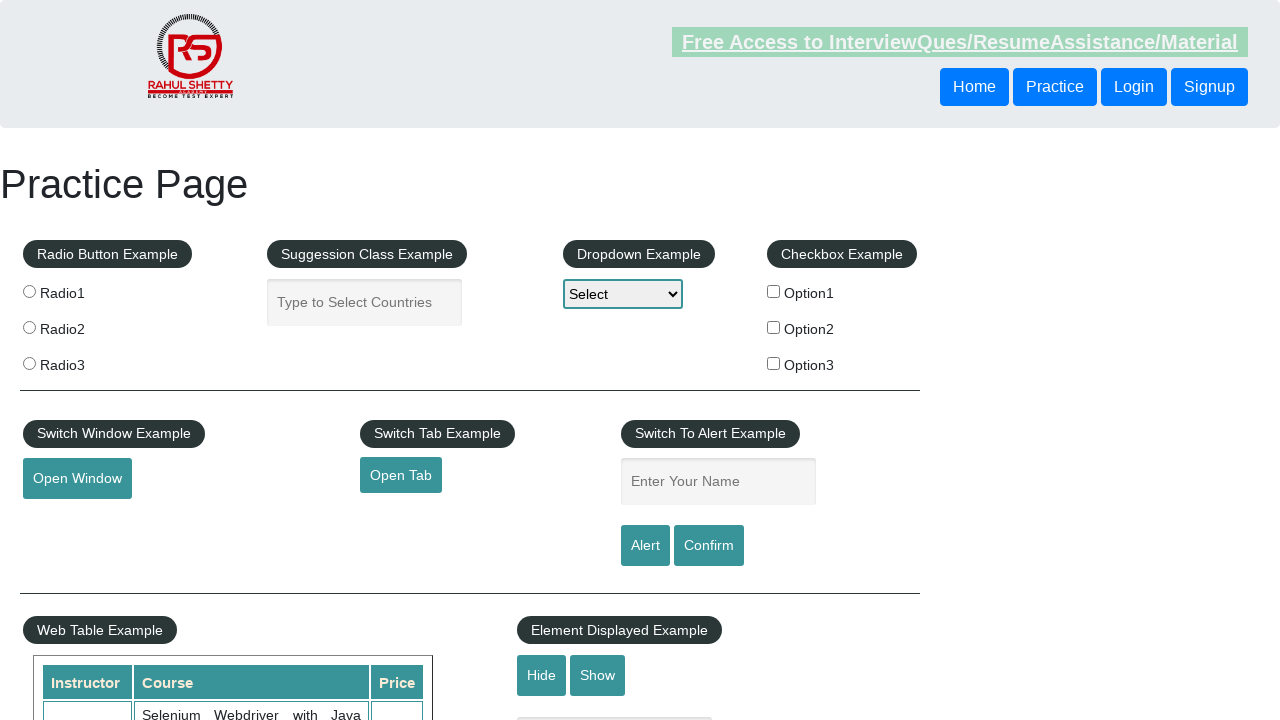

Alert handling completed and brief wait finished
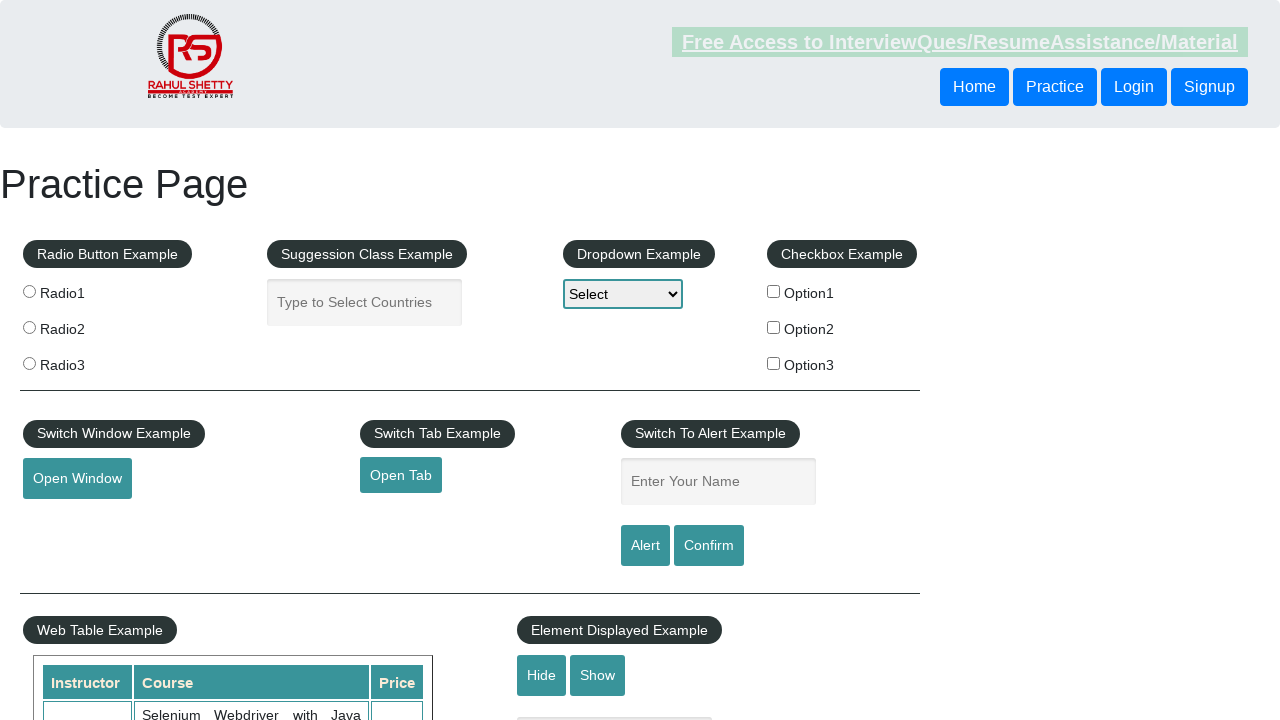

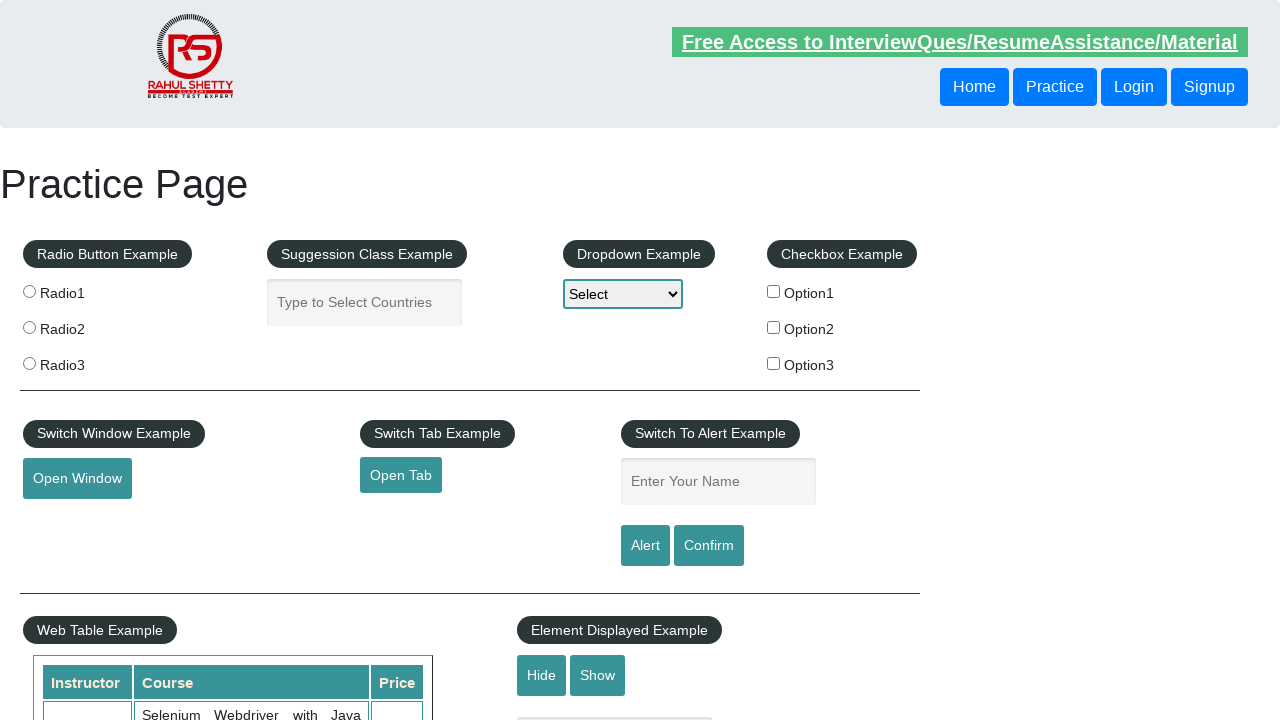